Tests switching between multiple frames on a page by entering text into input fields within different frames

Starting URL: https://ui.vision/demo/webtest/frames/

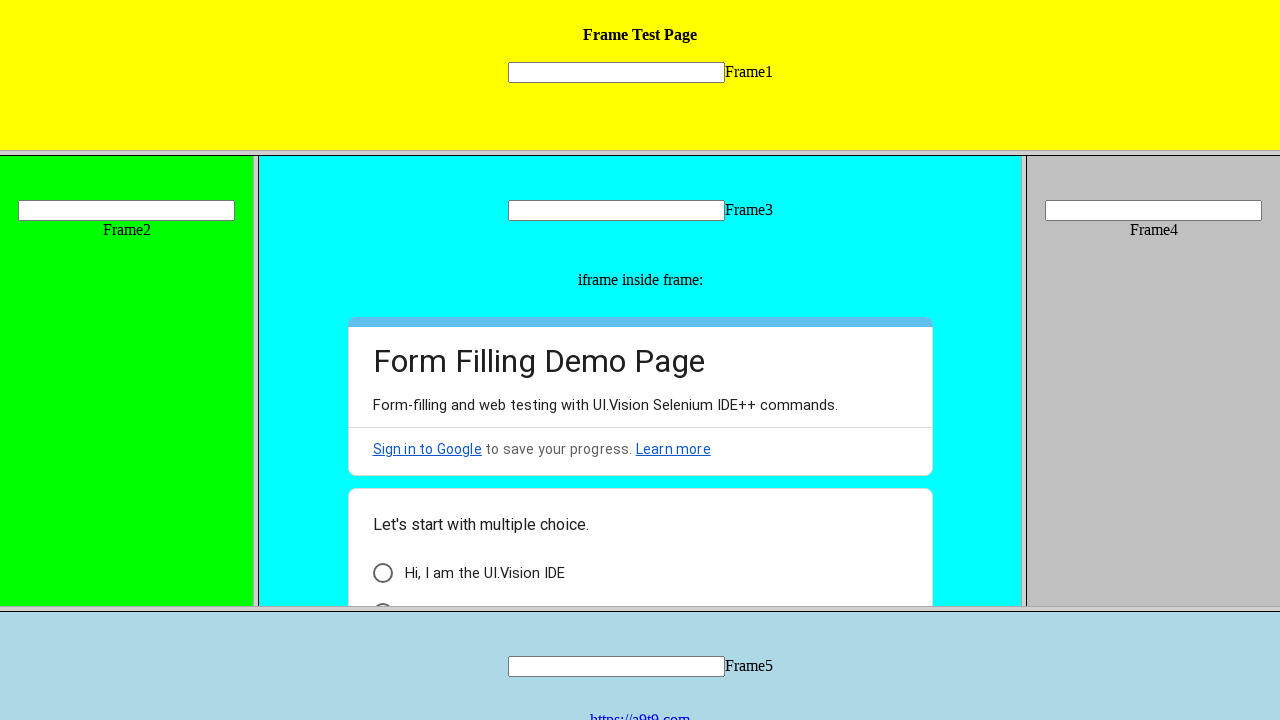

Located frame 1 with src='frame_1.html'
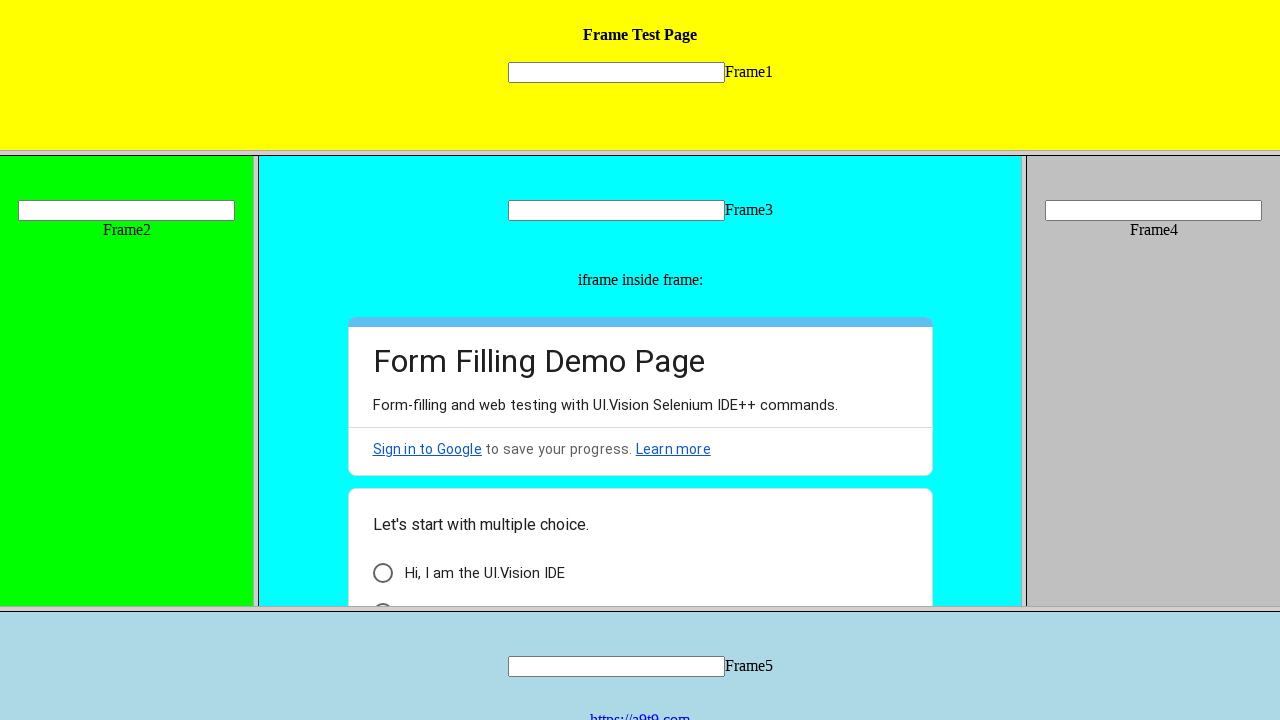

Entered 'Hello Surya' into text input field in frame 1 on frame[src='frame_1.html'] >> internal:control=enter-frame >> input[name='mytext1
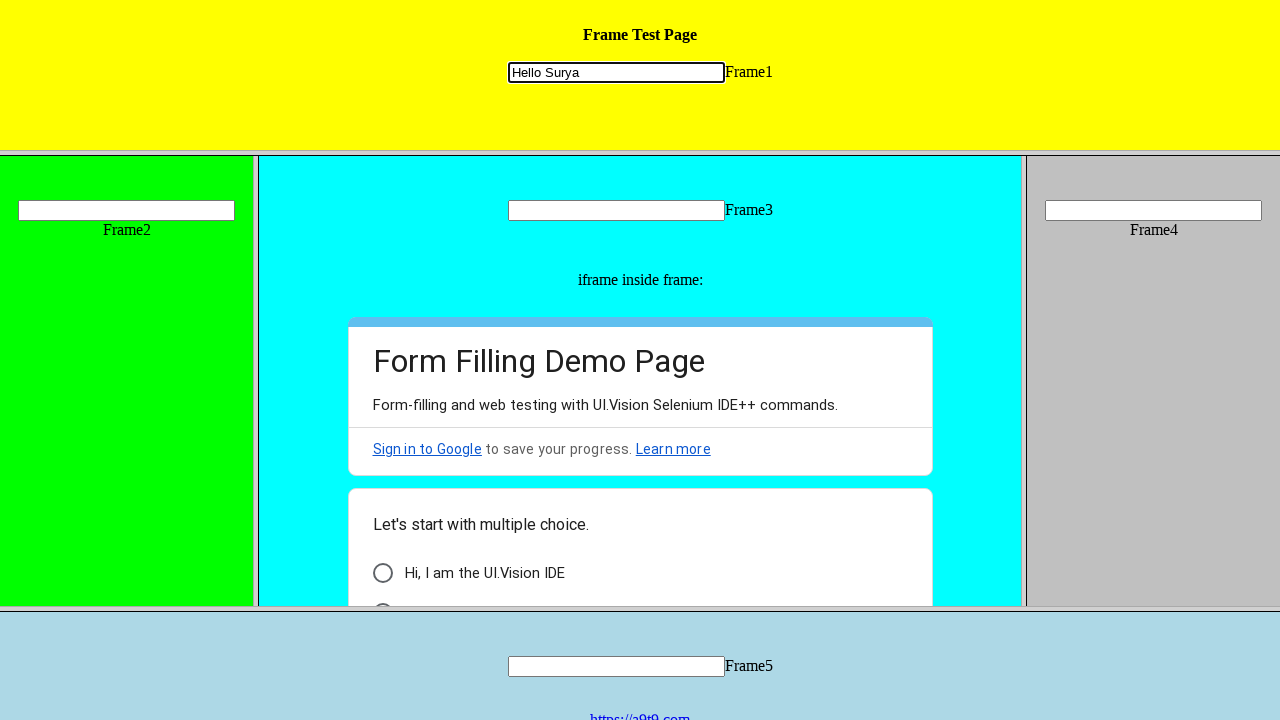

Located frame 2 with src='frame_2.html'
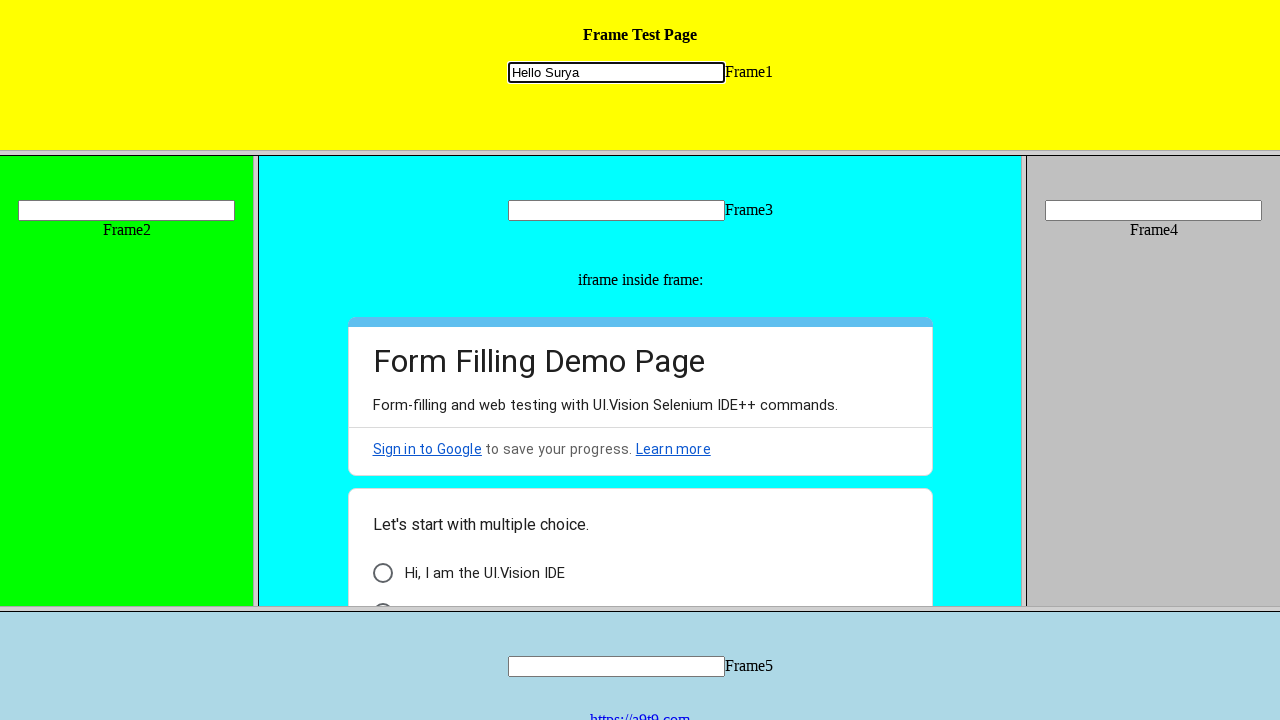

Entered 'Second frame switch' into text input field in frame 2 on frame[src='frame_2.html'] >> internal:control=enter-frame >> input[name='mytext2
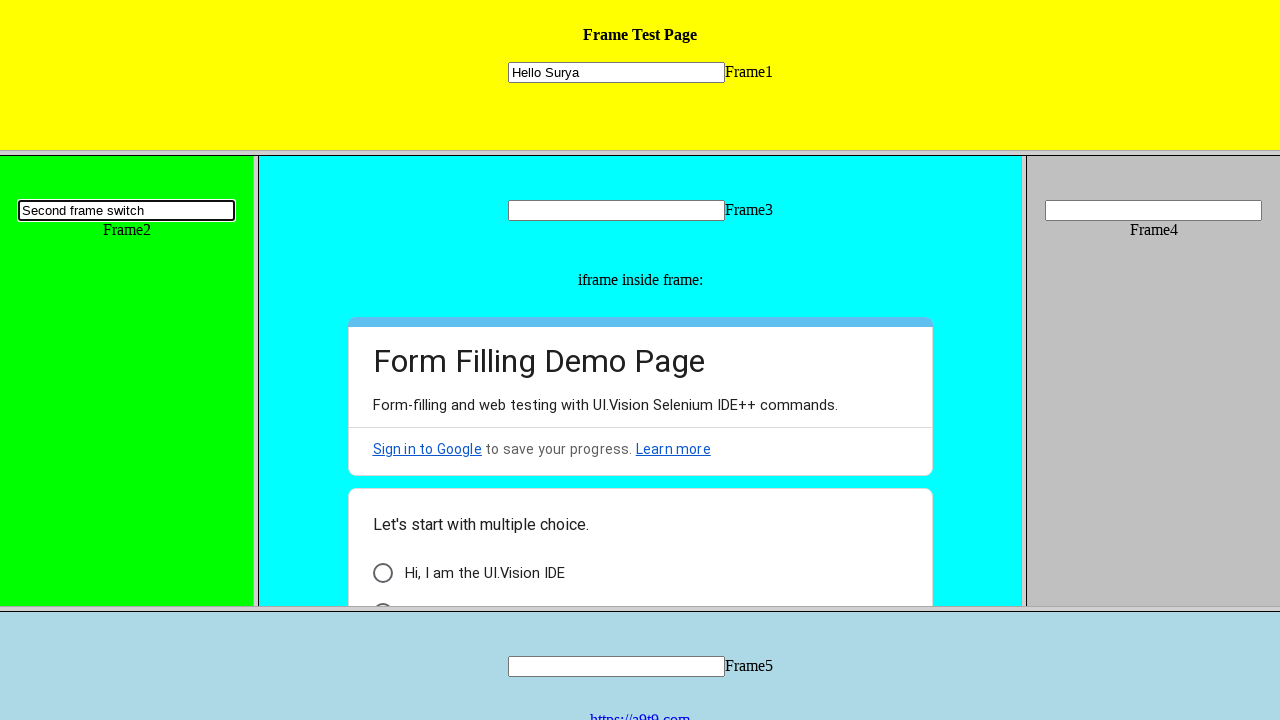

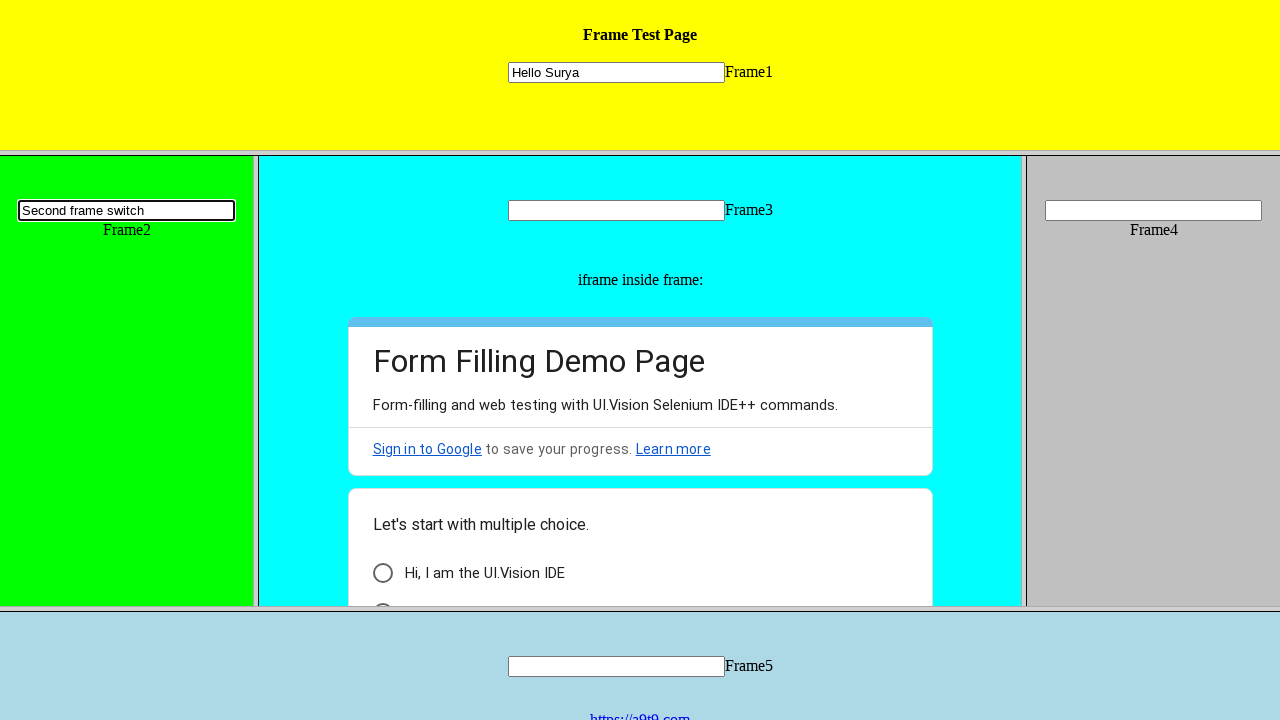